Tests JavaScript dialog/alert handling by clicking buttons that trigger confirm and prompt dialogs, accepting them with appropriate responses

Starting URL: https://demoqa.com/alerts

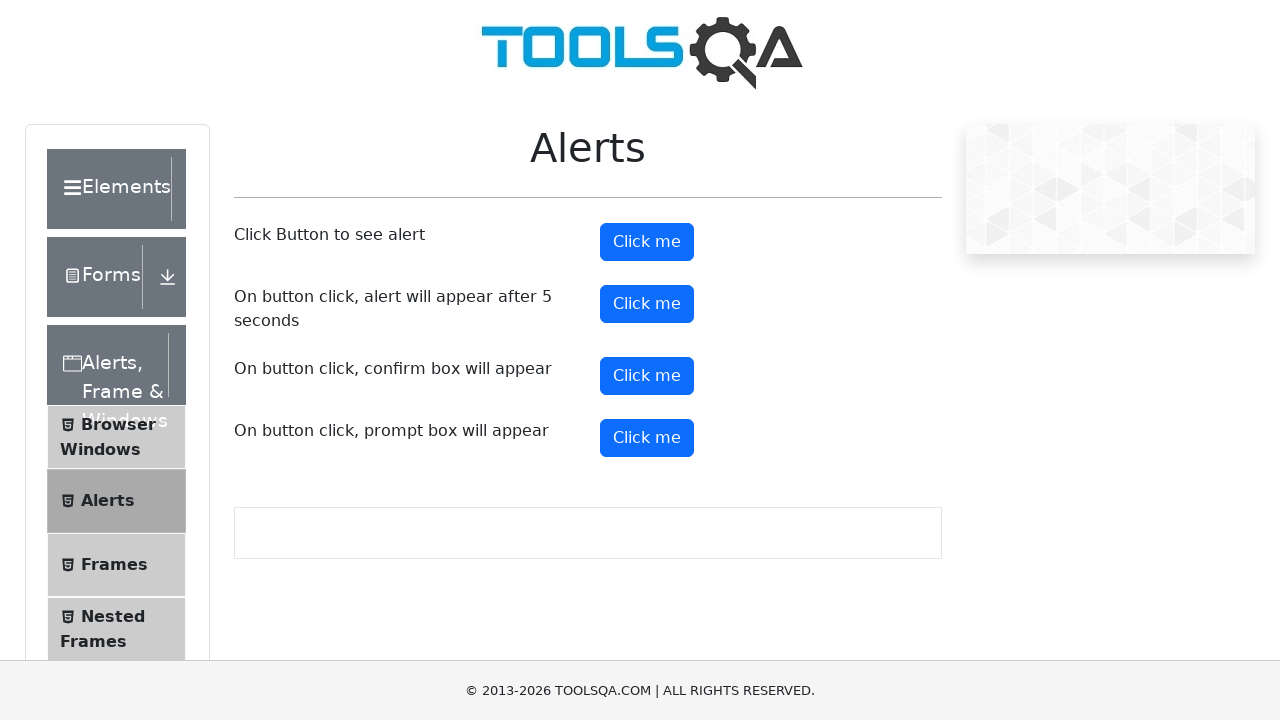

Set up dialog handler to accept confirm dialog
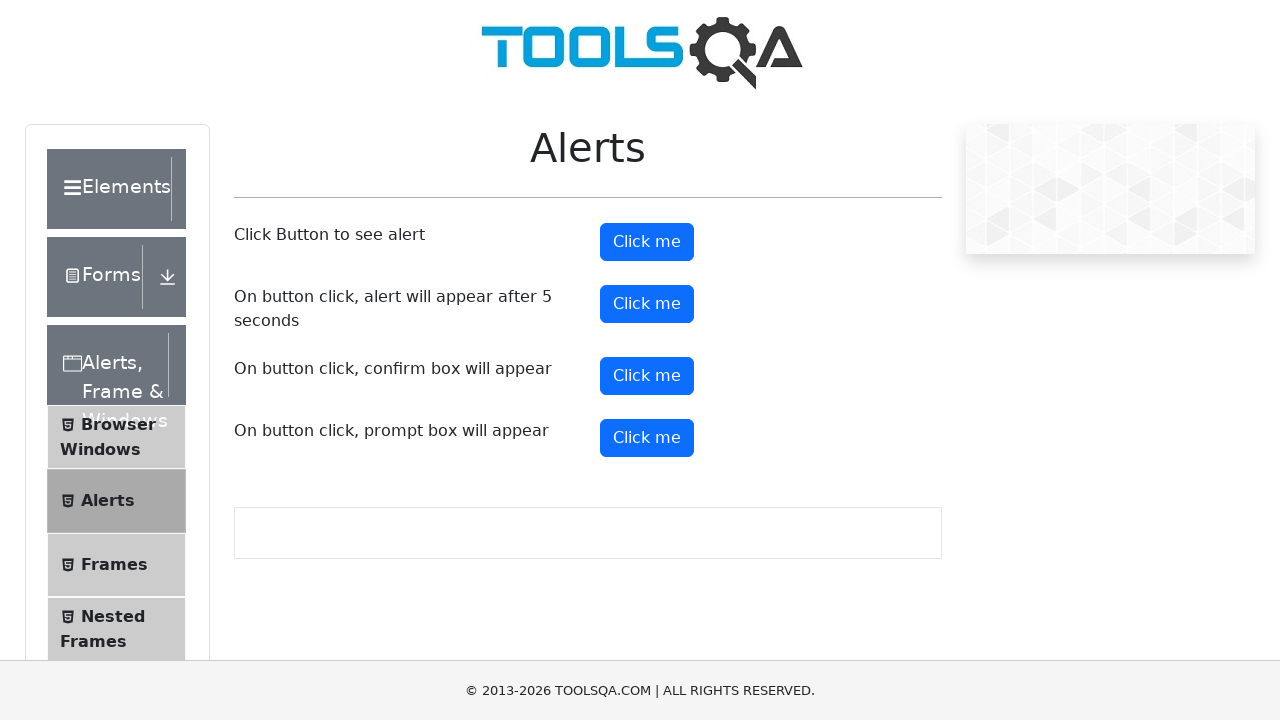

Clicked confirm button to trigger confirm dialog at (647, 376) on #confirmButton
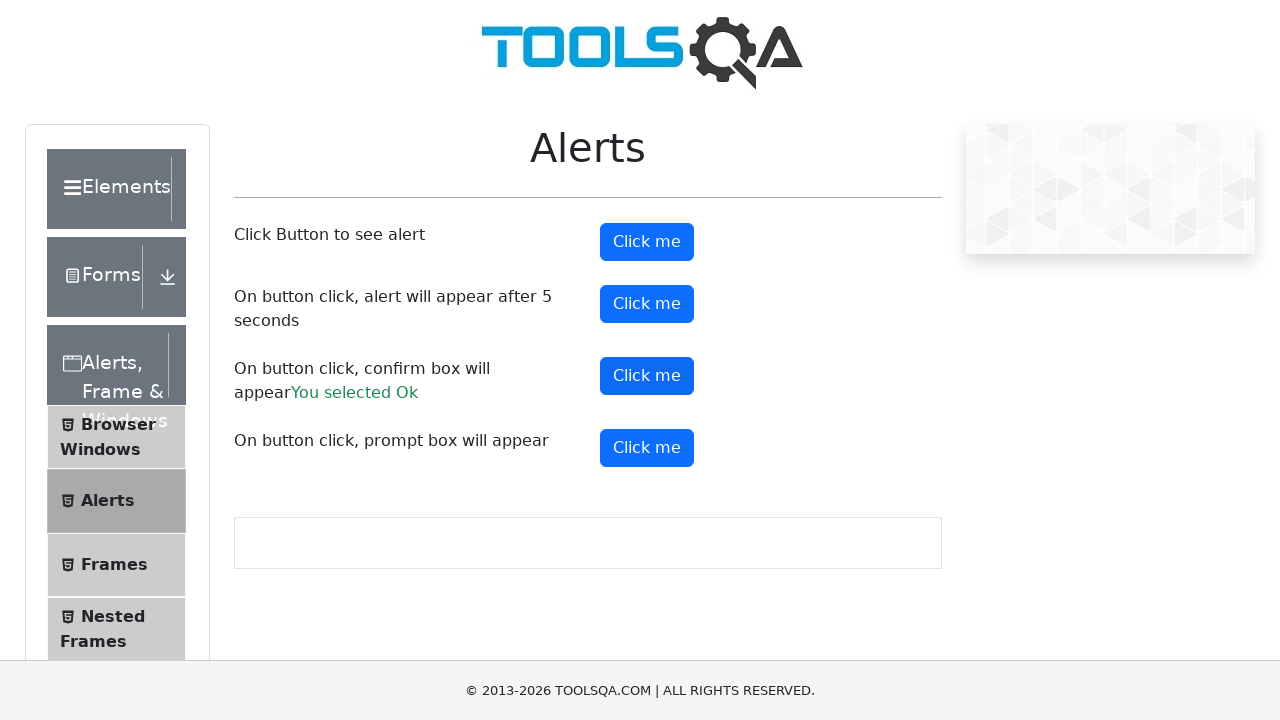

Waited 500ms for dialog to be processed
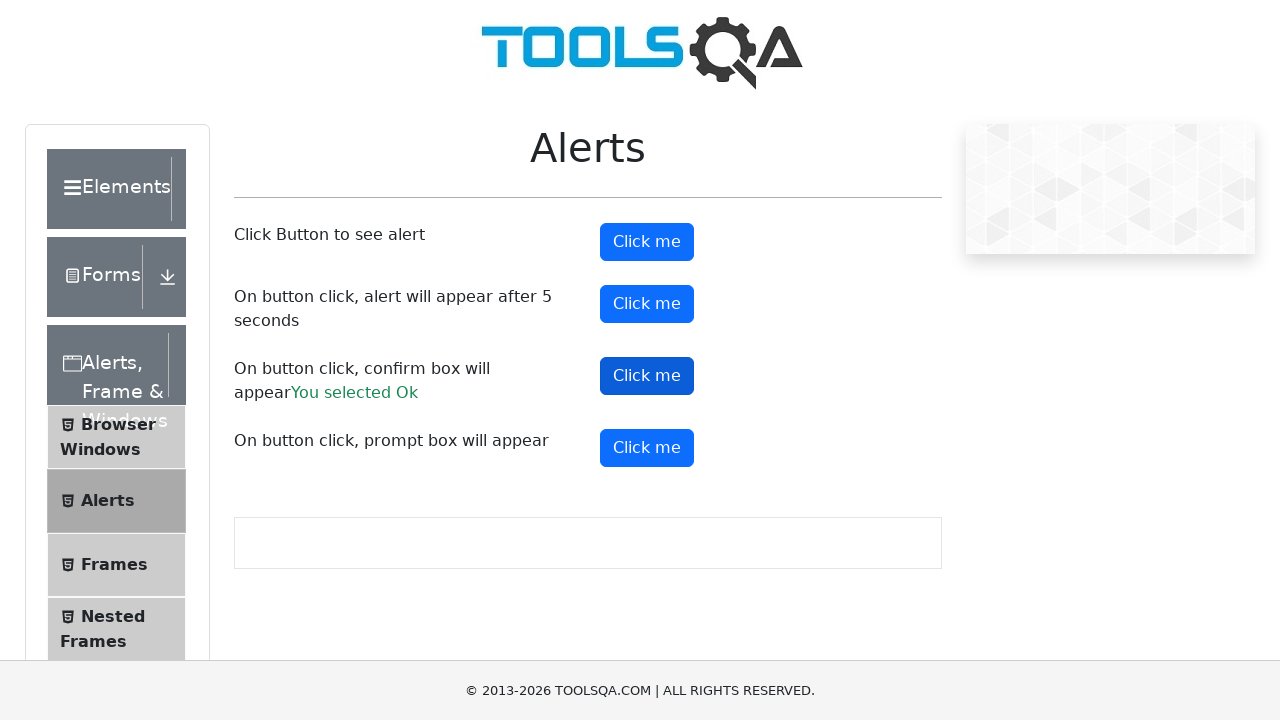

Set up dialog handler to accept prompt dialog with text input
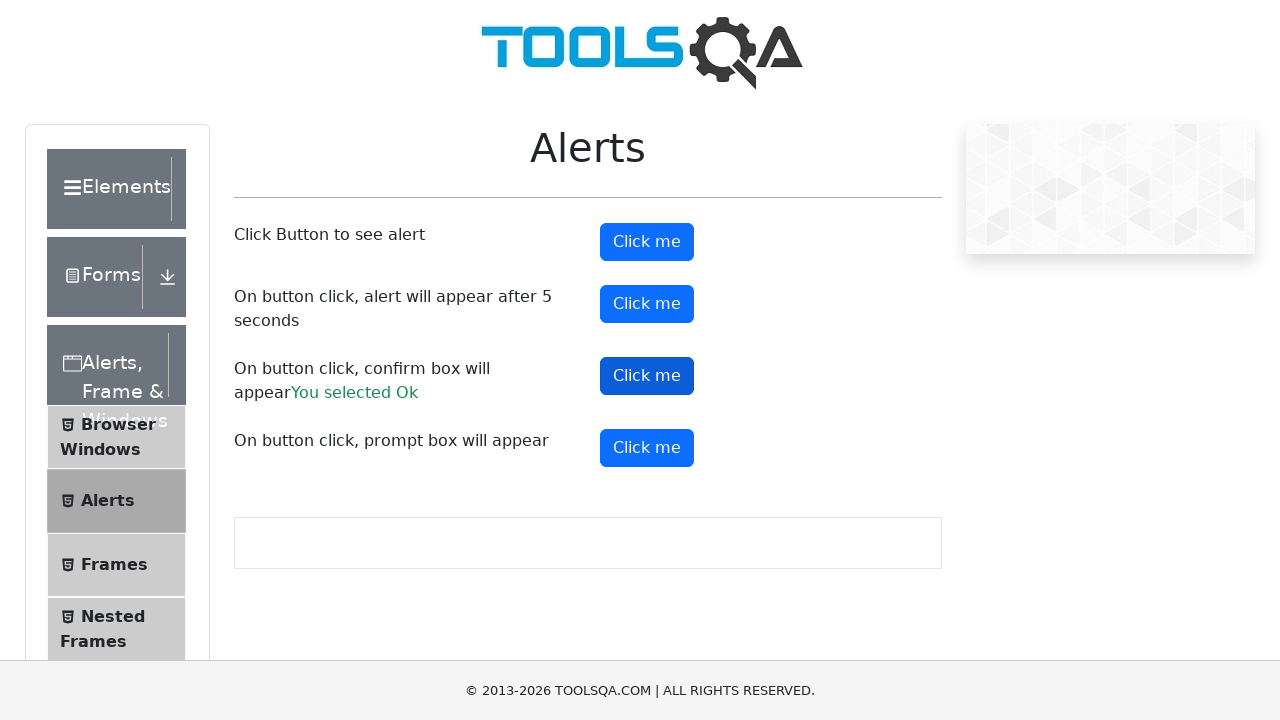

Clicked prompt button to trigger prompt dialog at (647, 448) on #promtButton
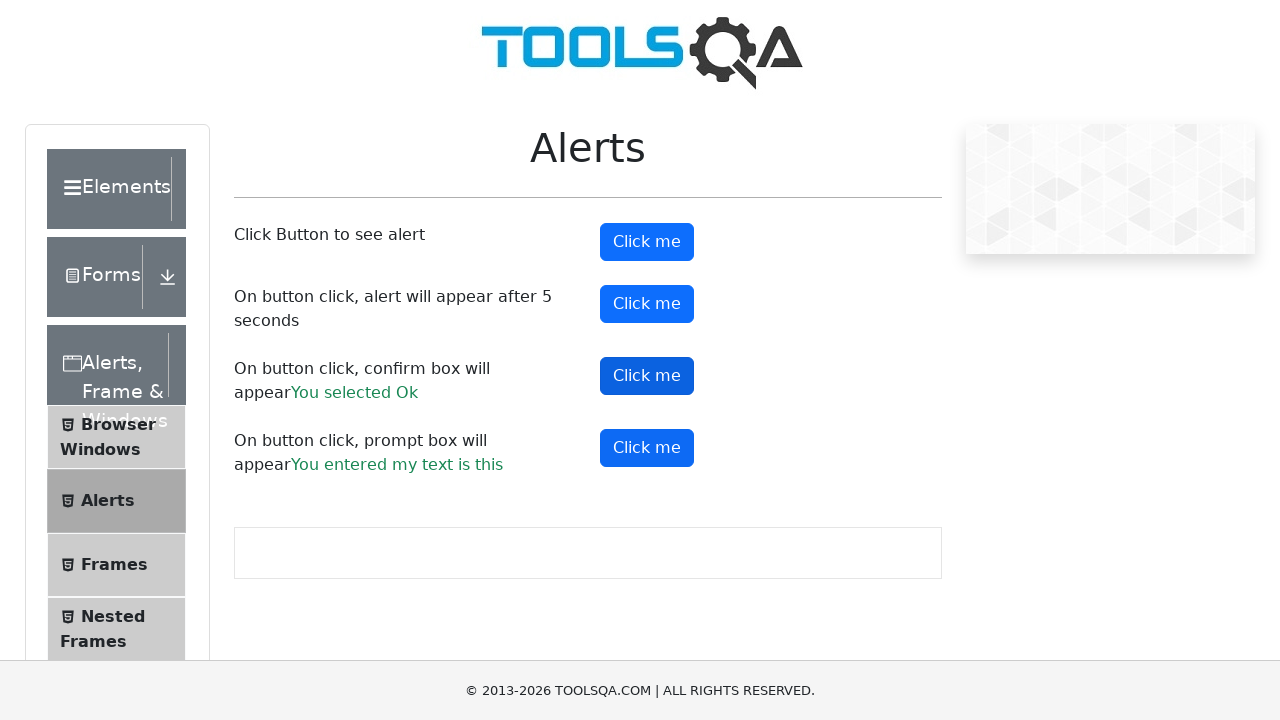

Prompt result displayed on page
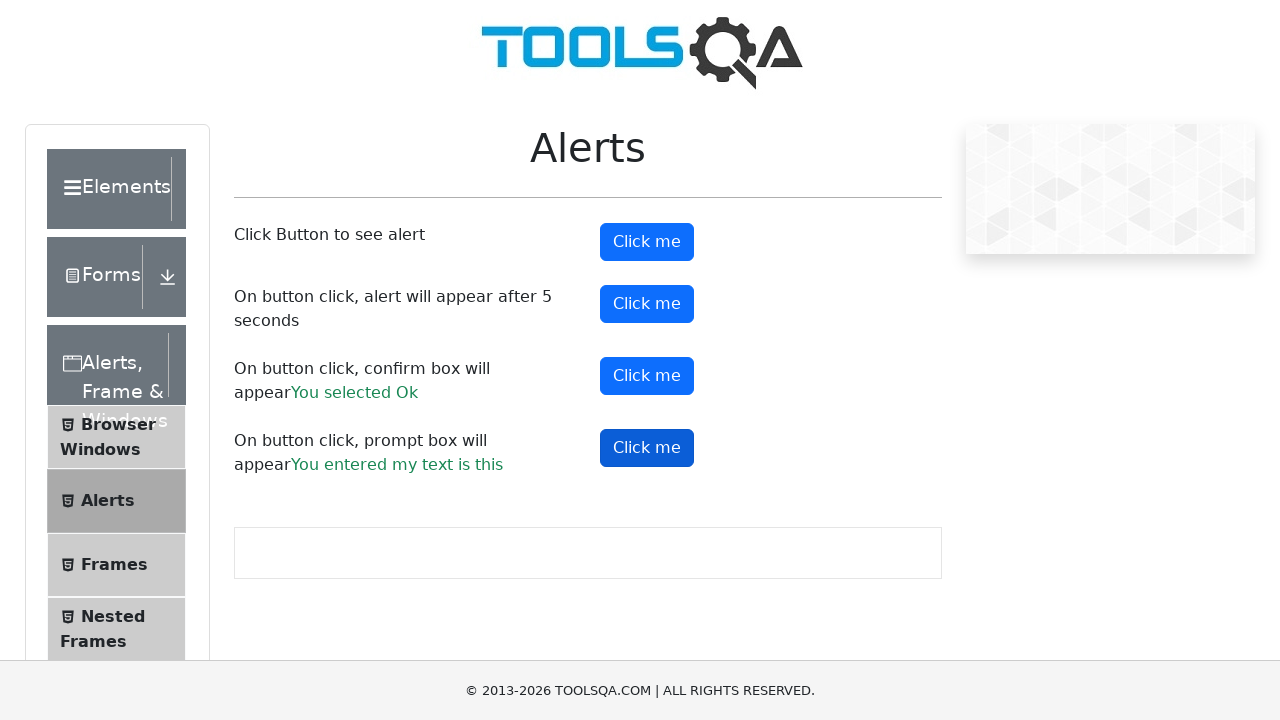

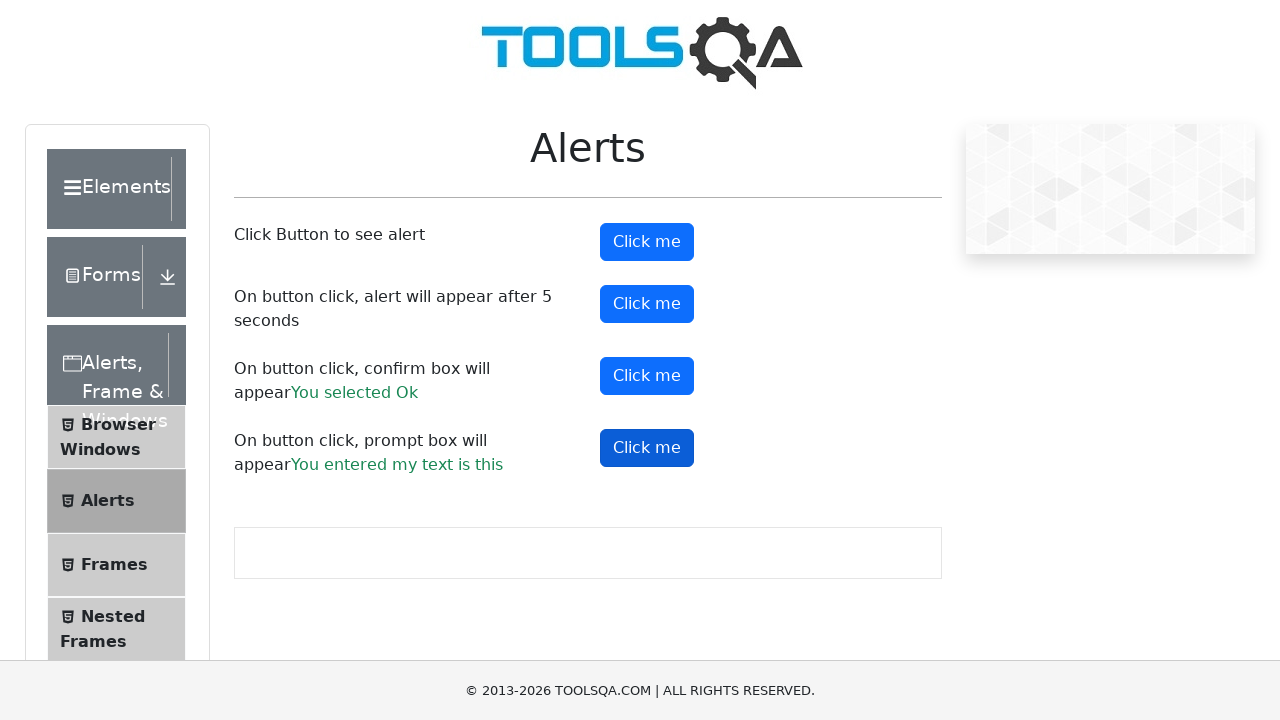